Tests JavaScript alert handling by clicking a button that triggers a JS alert, accepting the alert, and verifying the success message is displayed.

Starting URL: http://practice.cydeo.com/javascript_alerts

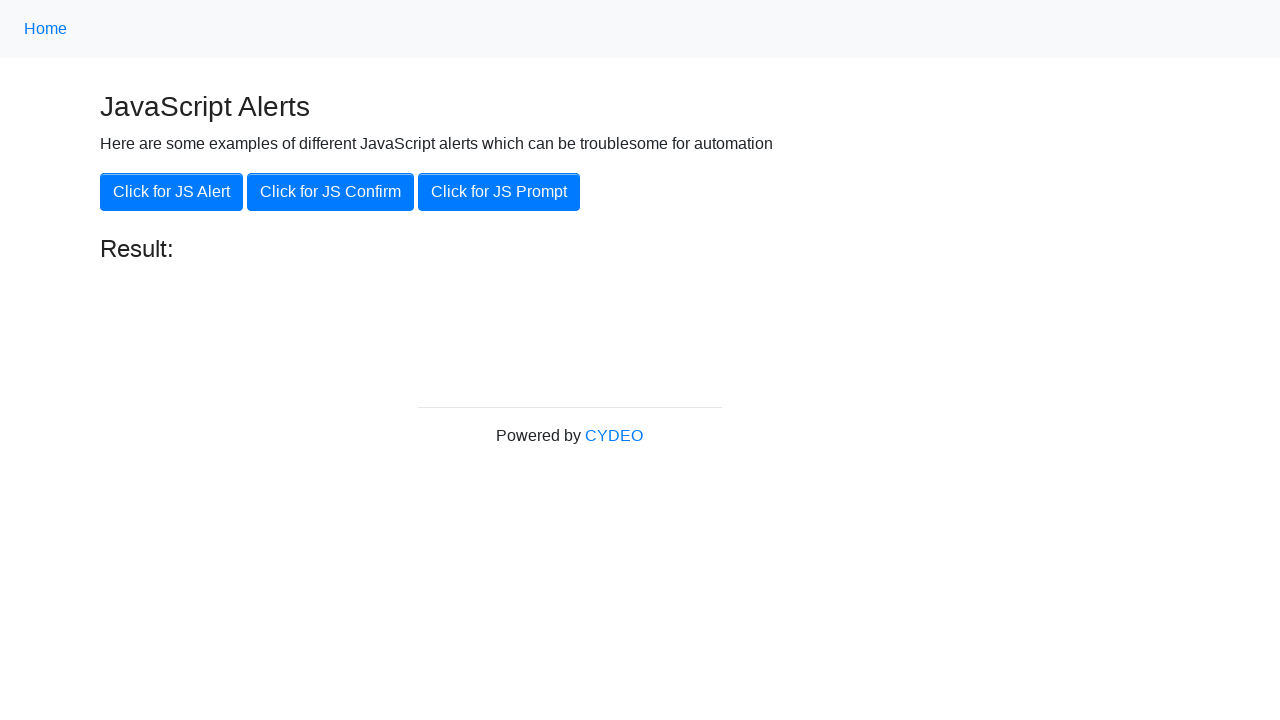

Set up dialog handler to accept JavaScript alerts
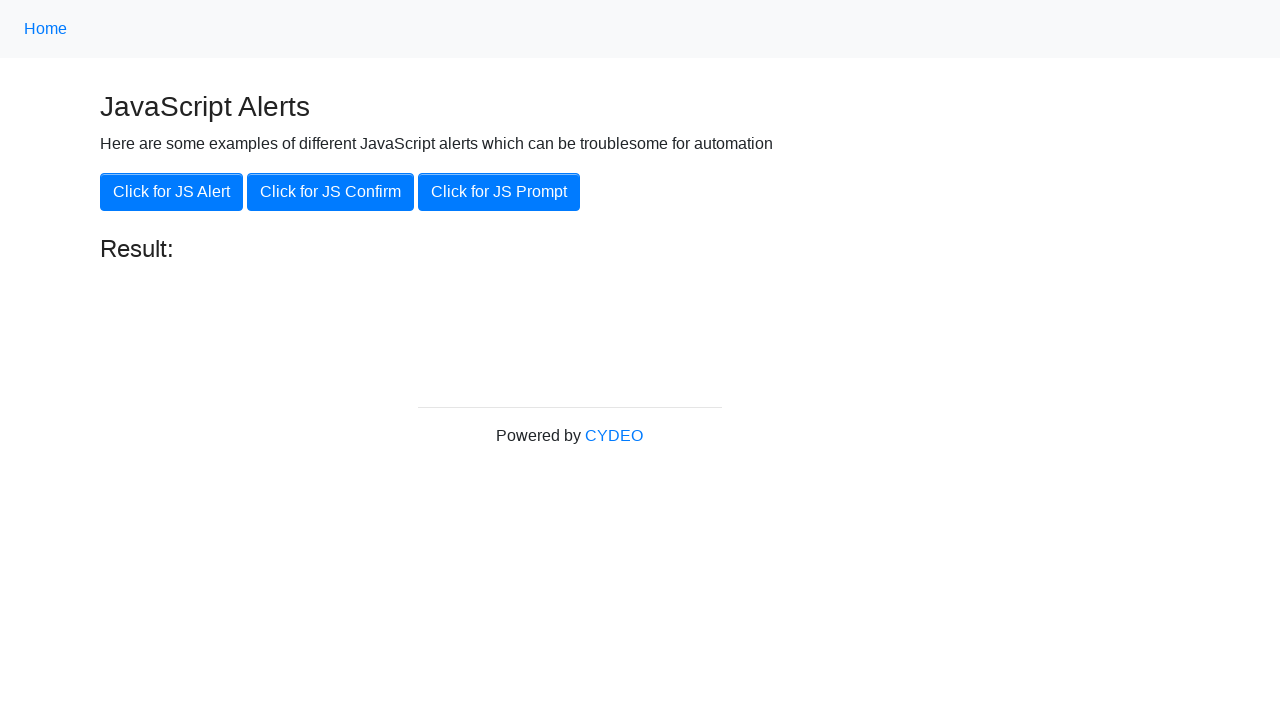

Clicked the 'Click for JS Alert' button to trigger JavaScript alert at (172, 192) on xpath=//button[.='Click for JS Alert']
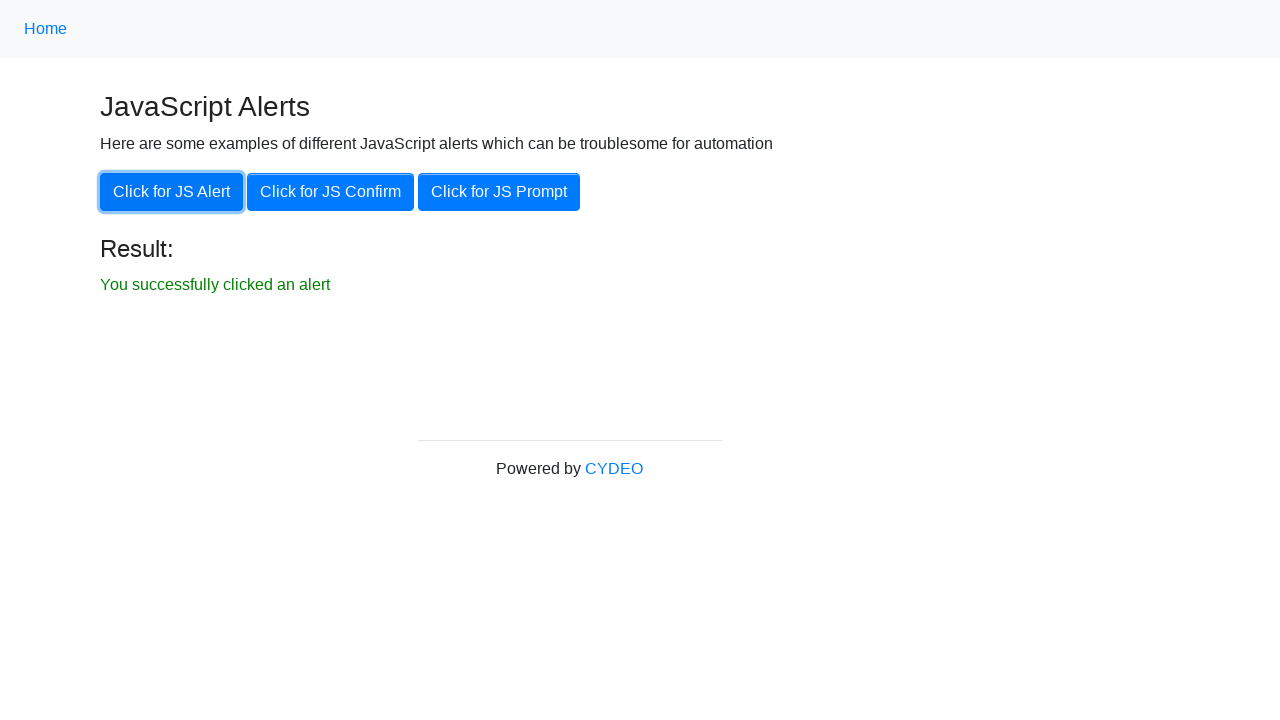

Alert was handled and result element appeared on page
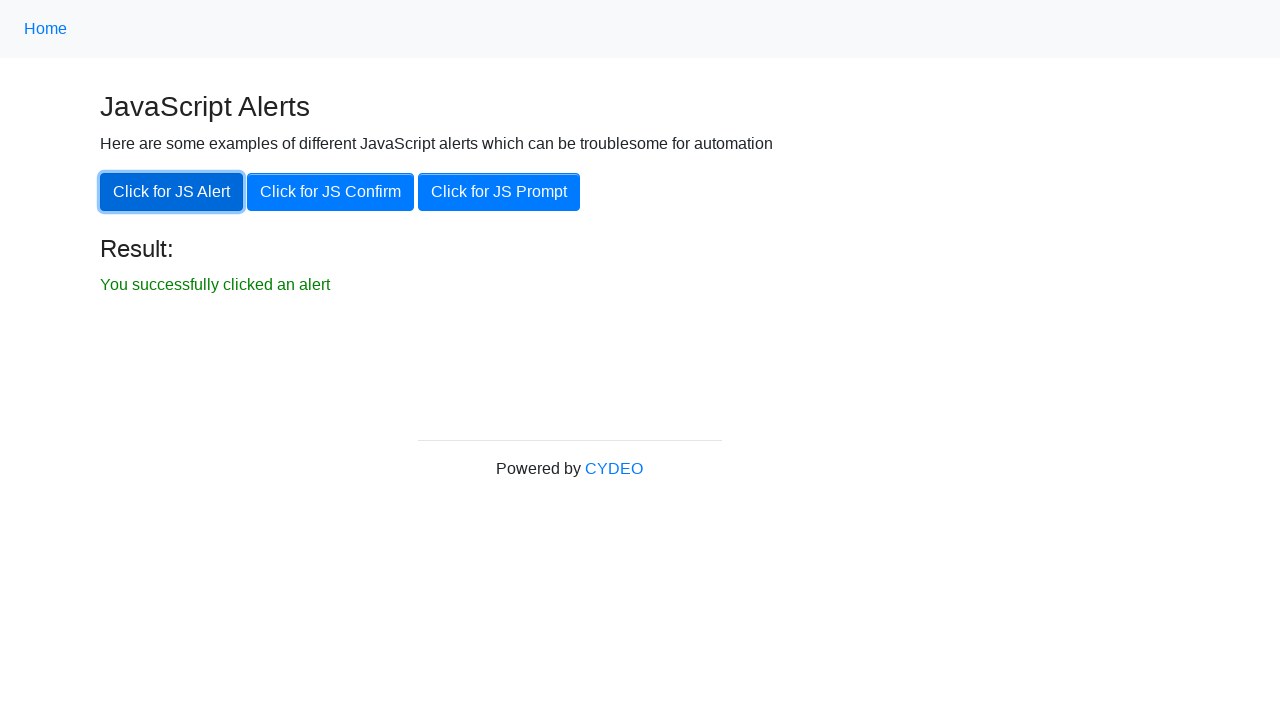

Verified success message: 'You successfully clicked an alert'
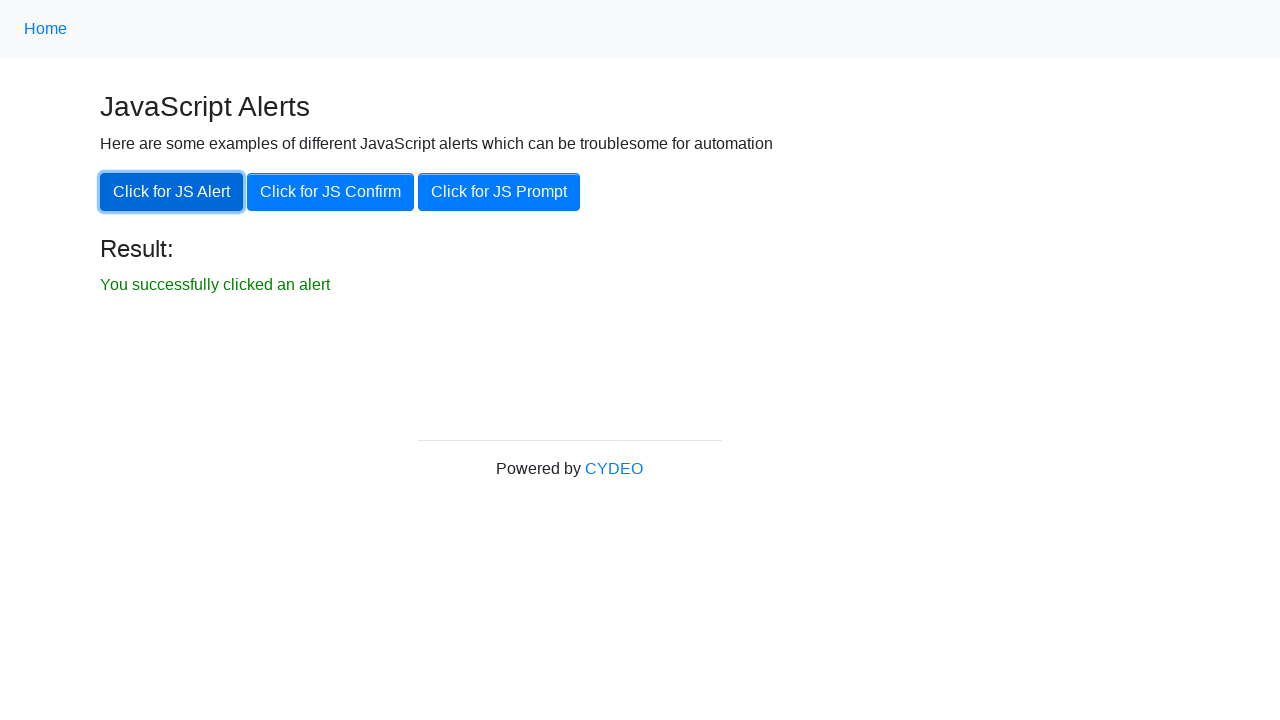

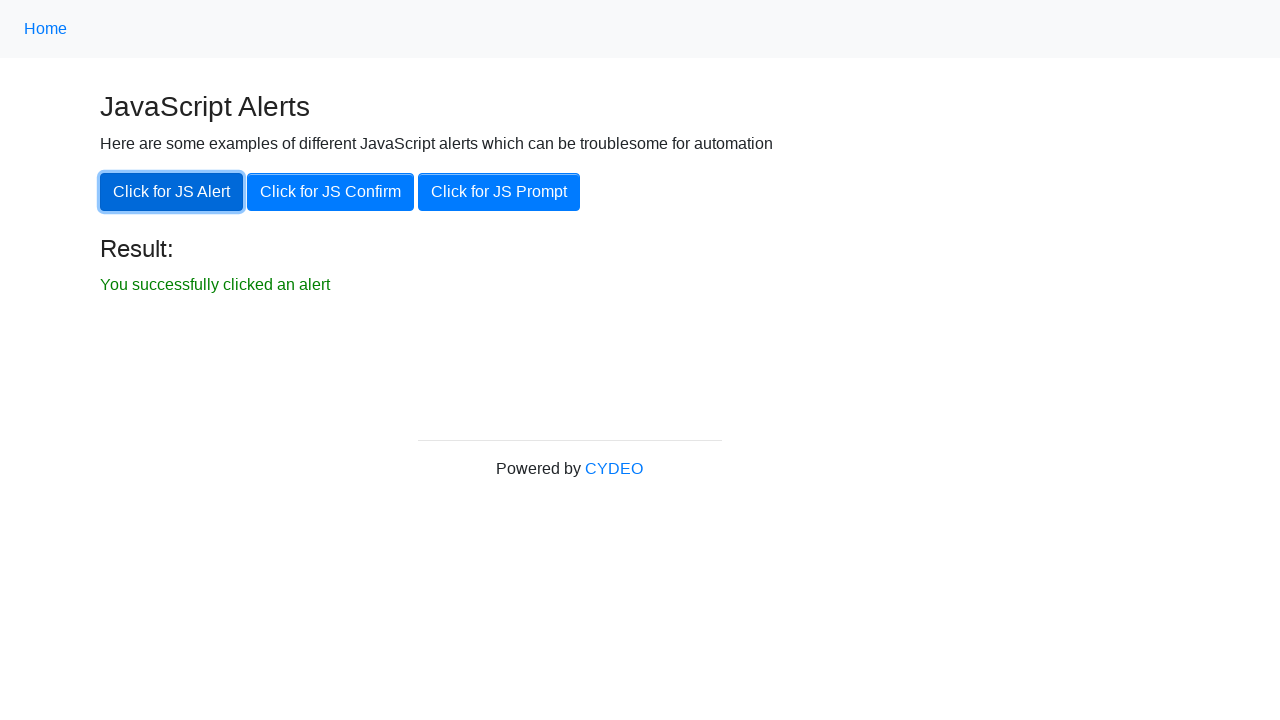